Tests form elements on a Selenium practice site by verifying checkbox status, selecting a radio button, and entering text in a text field

Starting URL: https://chandanachaitanya.github.io/selenium-practice-site/?languages=Java&enterText=

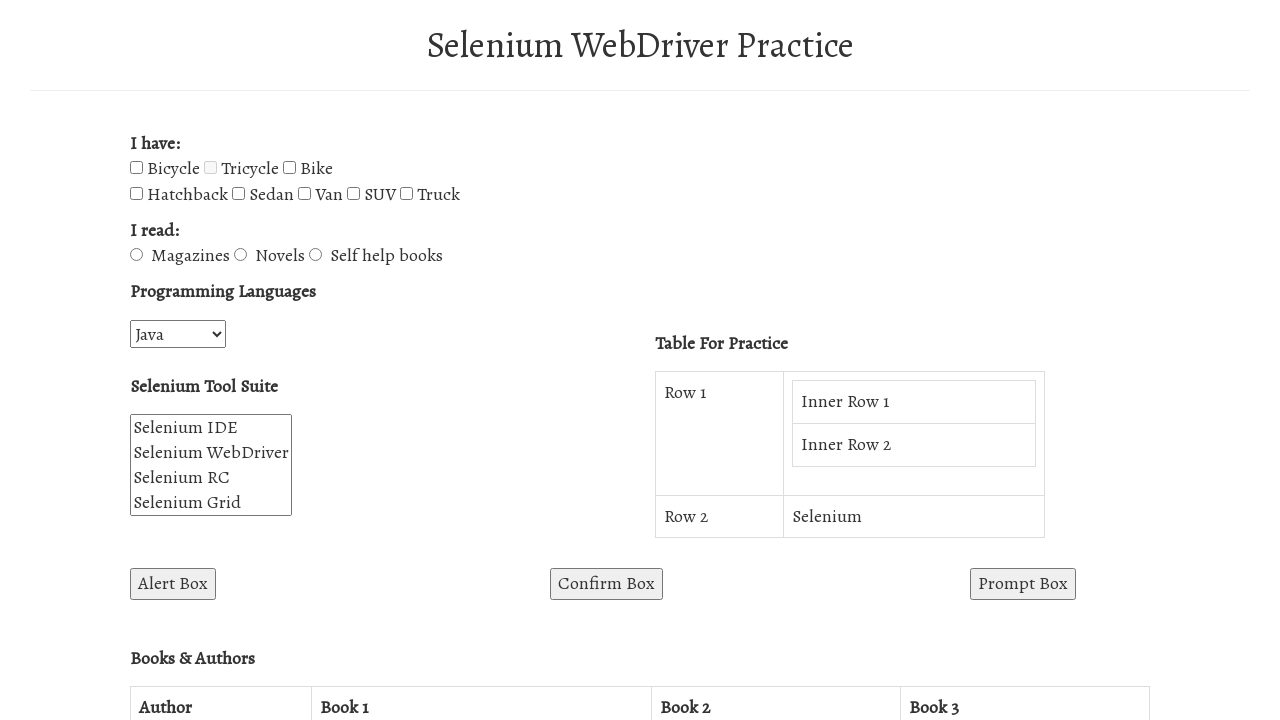

Located tricycle checkbox element
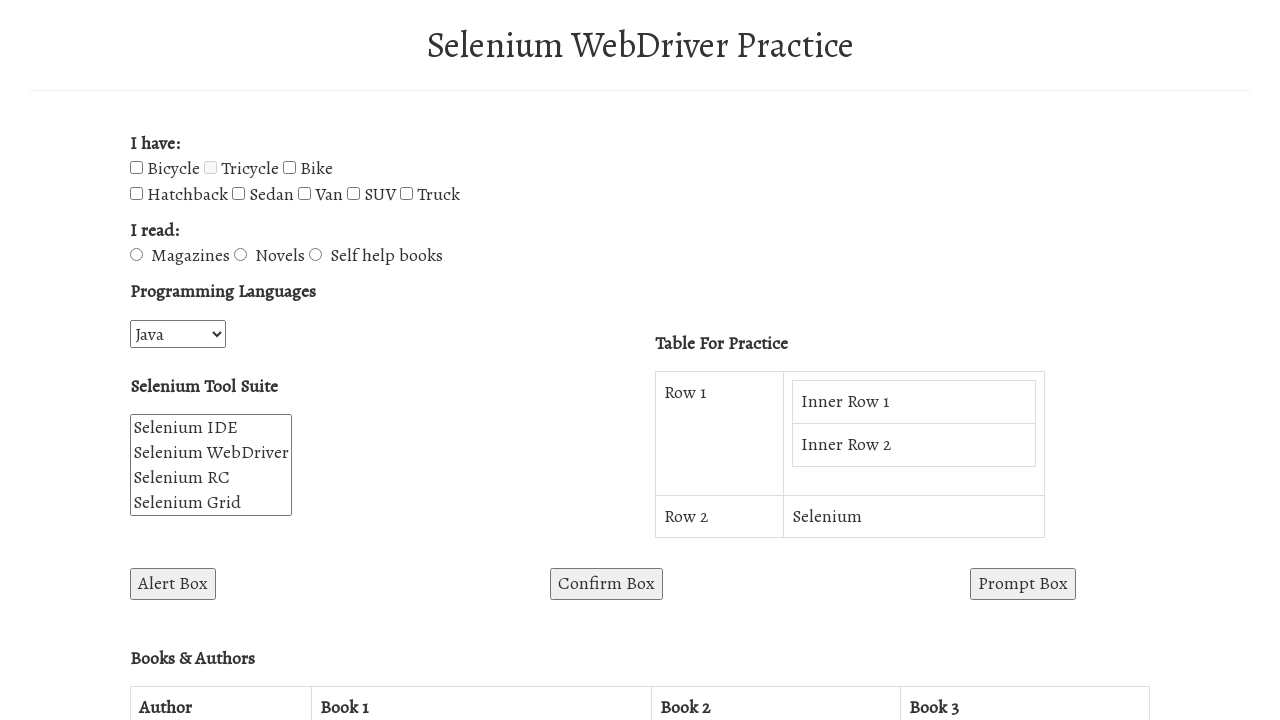

Verified tricycle checkbox is disabled
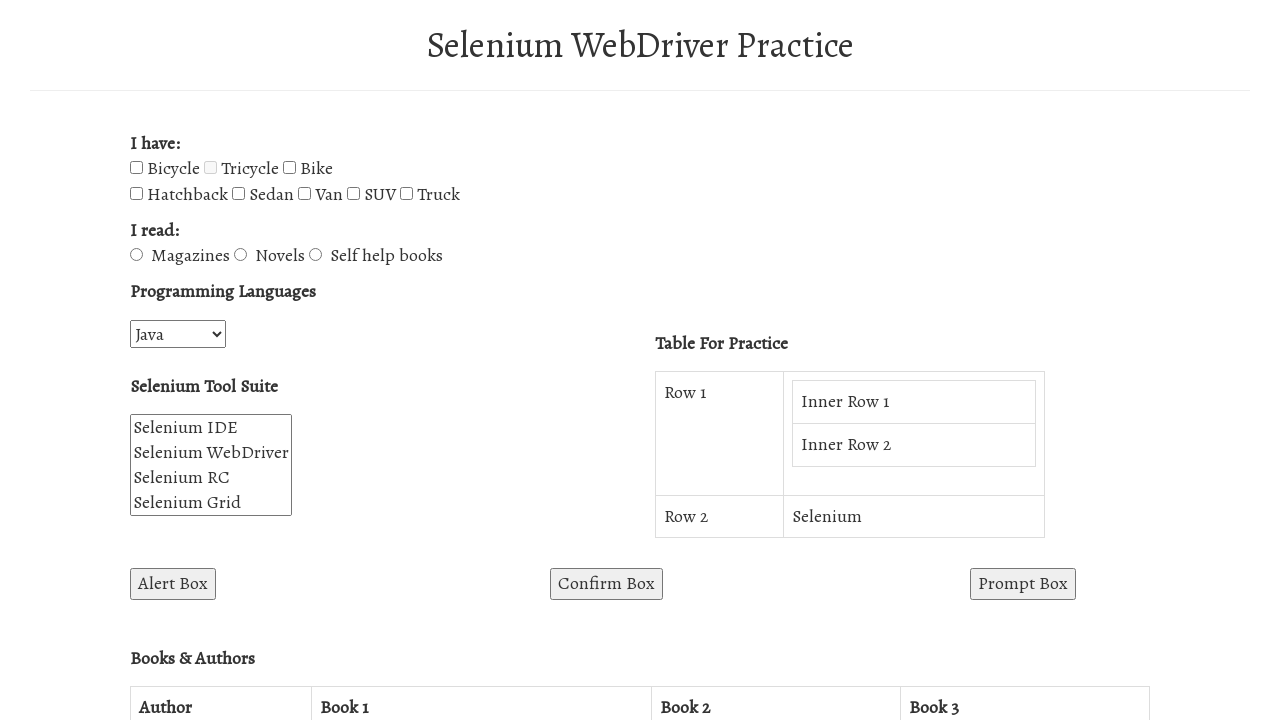

Located self-help radio button element
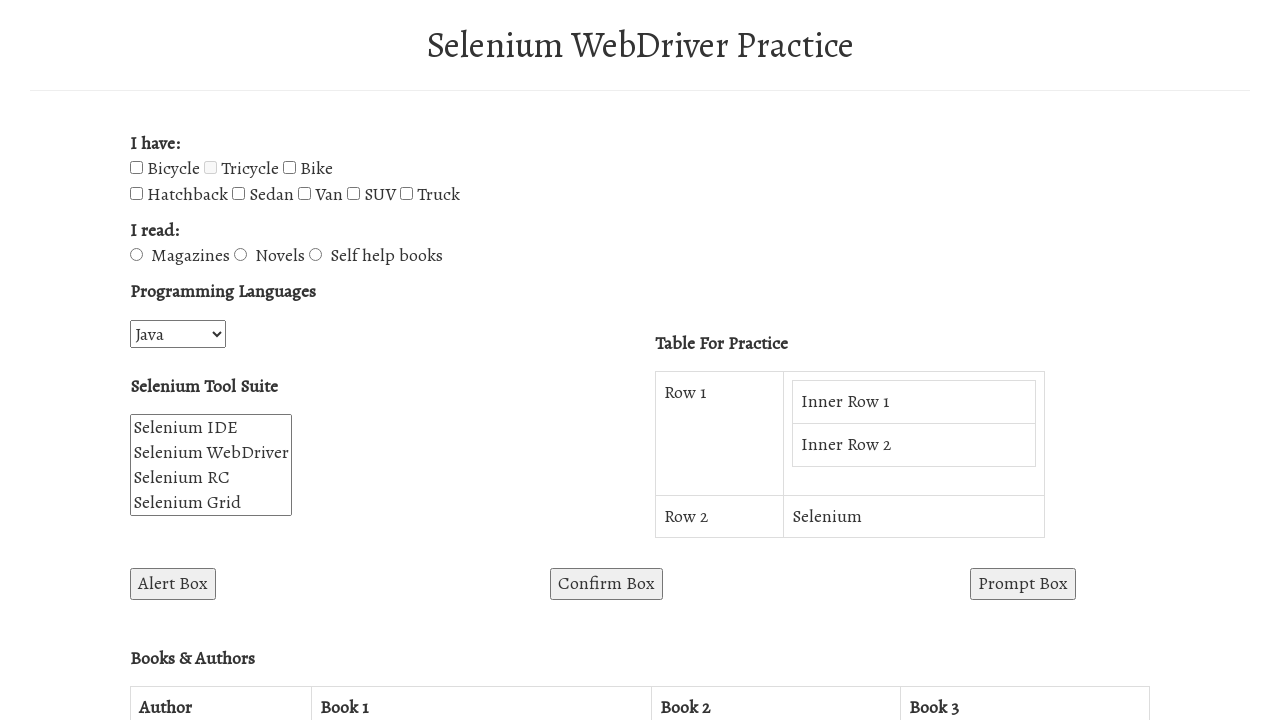

Clicked self-help radio button at (316, 255) on #self-help-radio-btn
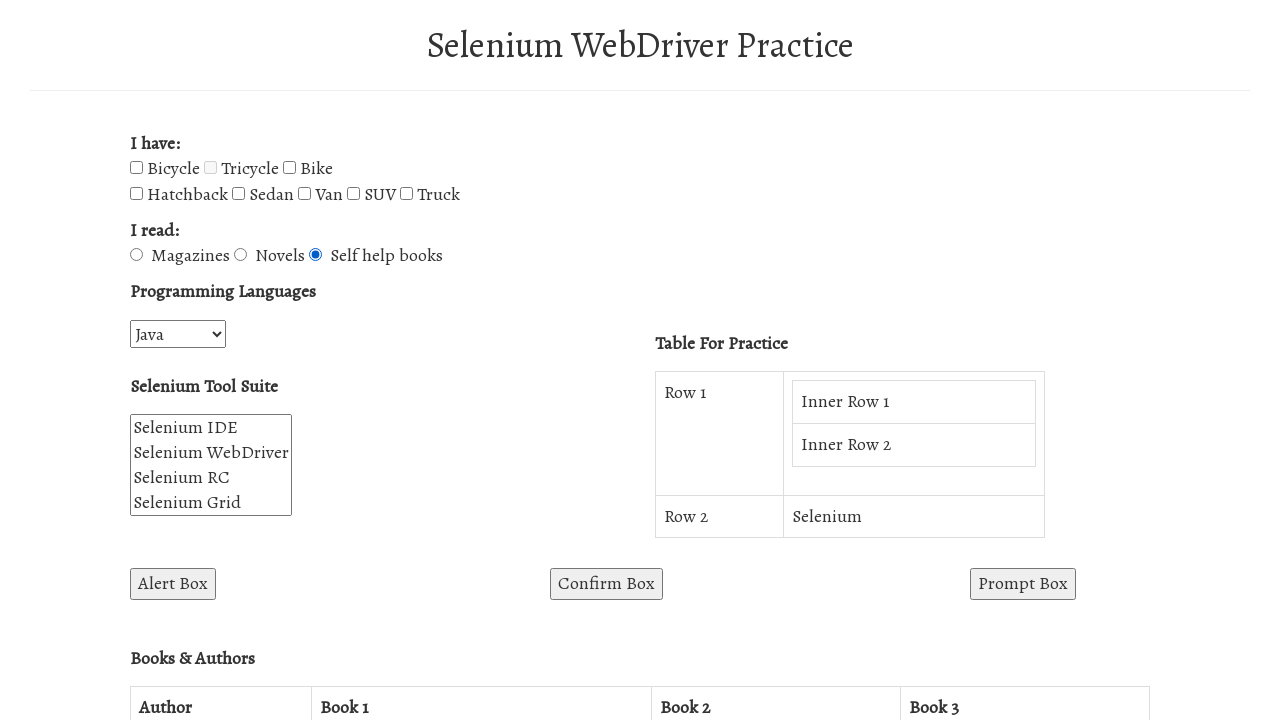

Verified self-help radio button is selected
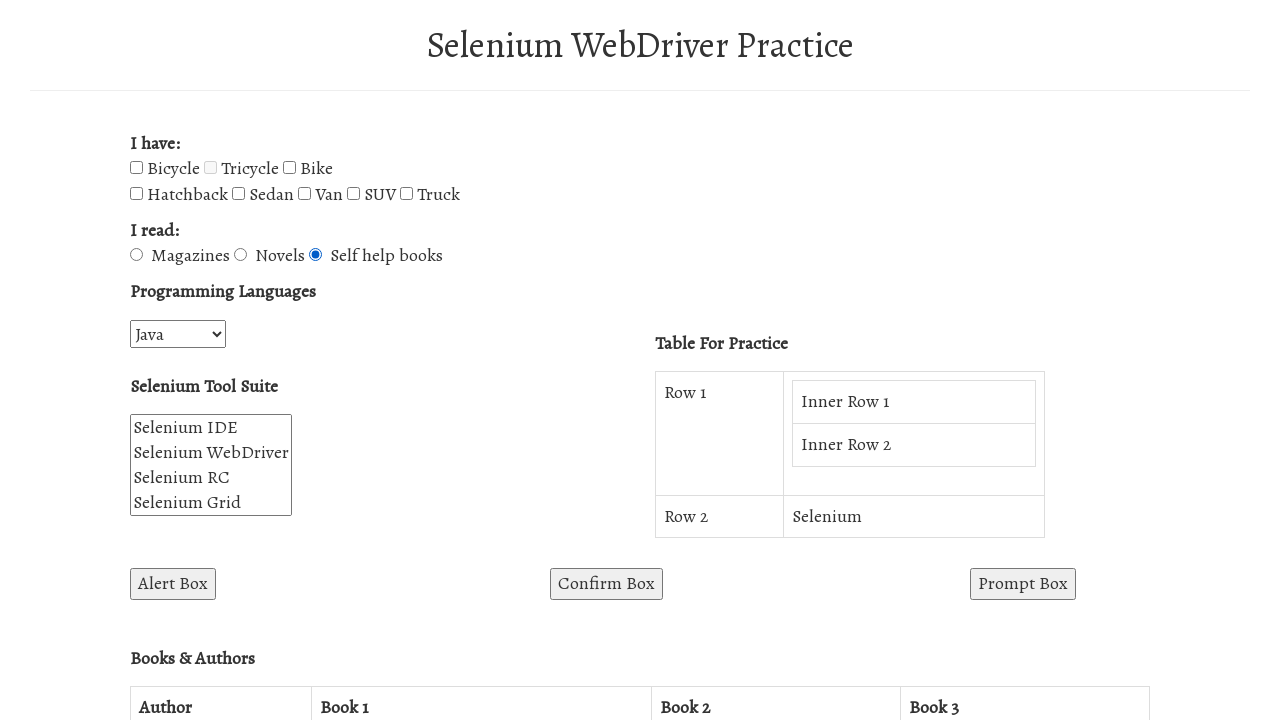

Entered 'POM' in the text field on #enterText
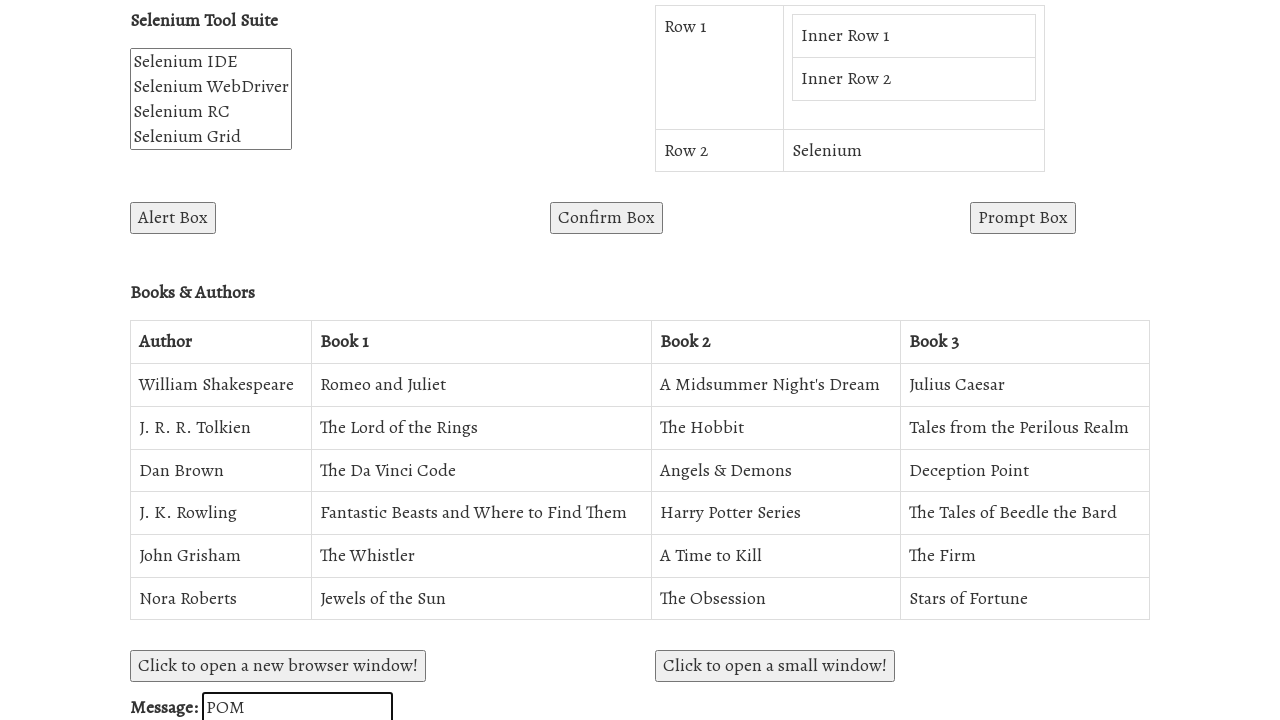

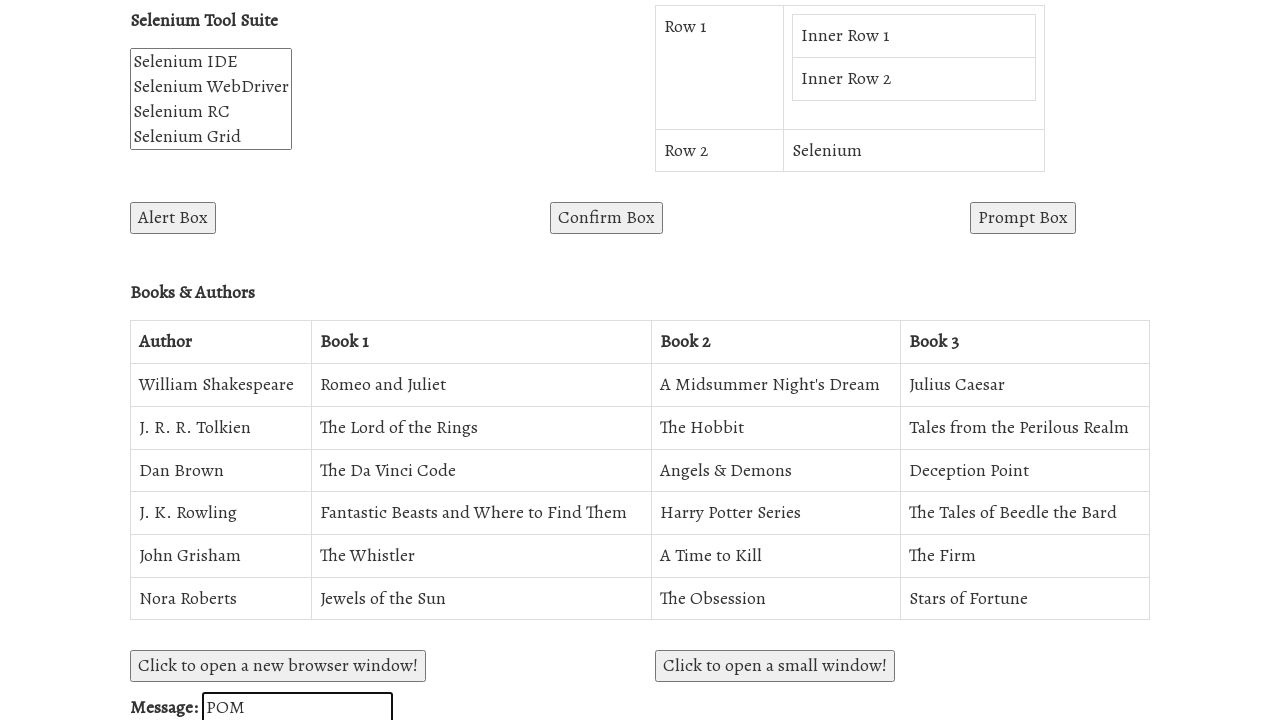